Tests that the complete all checkbox updates state when individual items are completed or cleared

Starting URL: https://demo.playwright.dev/todomvc

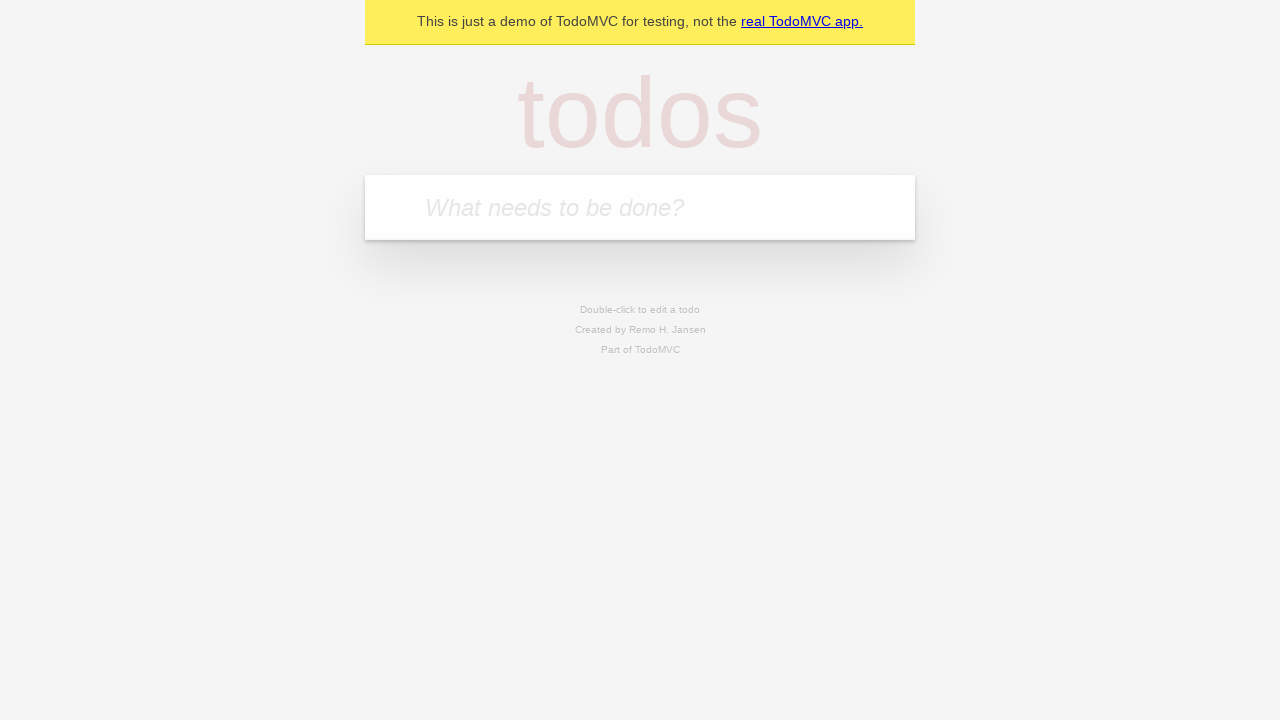

Filled todo input with 'buy some cheese' on internal:attr=[placeholder="What needs to be done?"i]
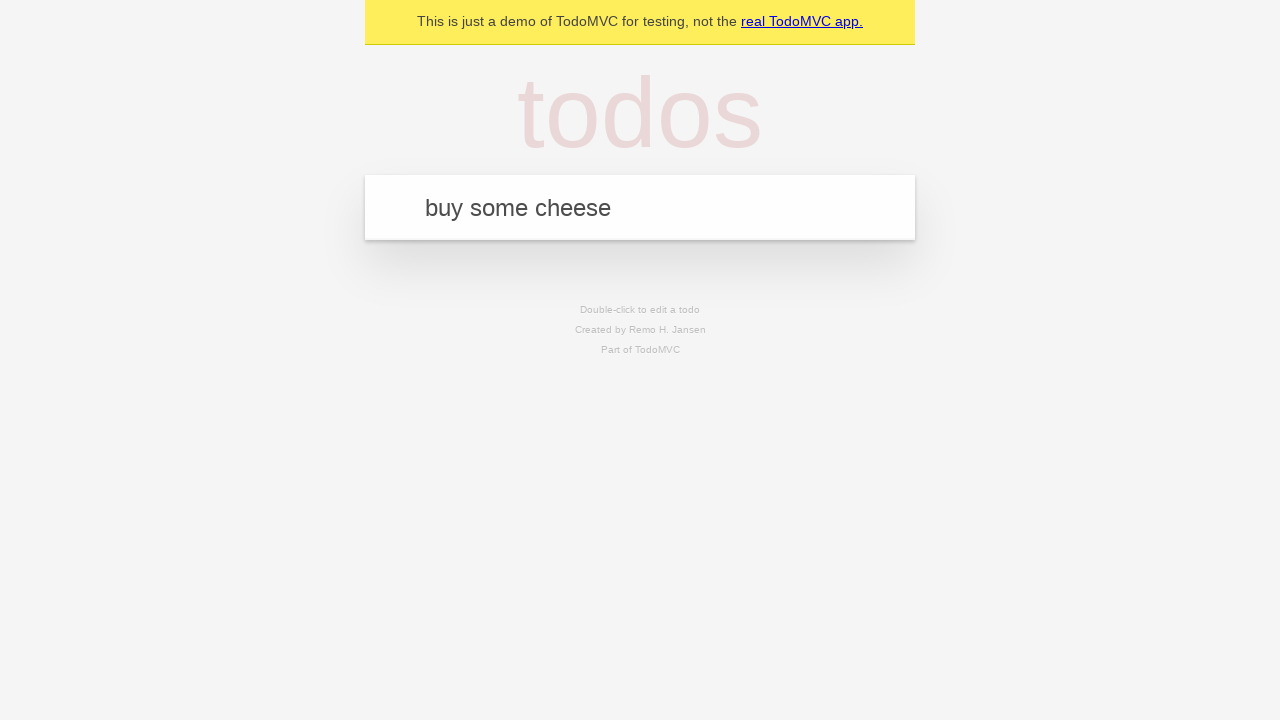

Pressed Enter to add first todo on internal:attr=[placeholder="What needs to be done?"i]
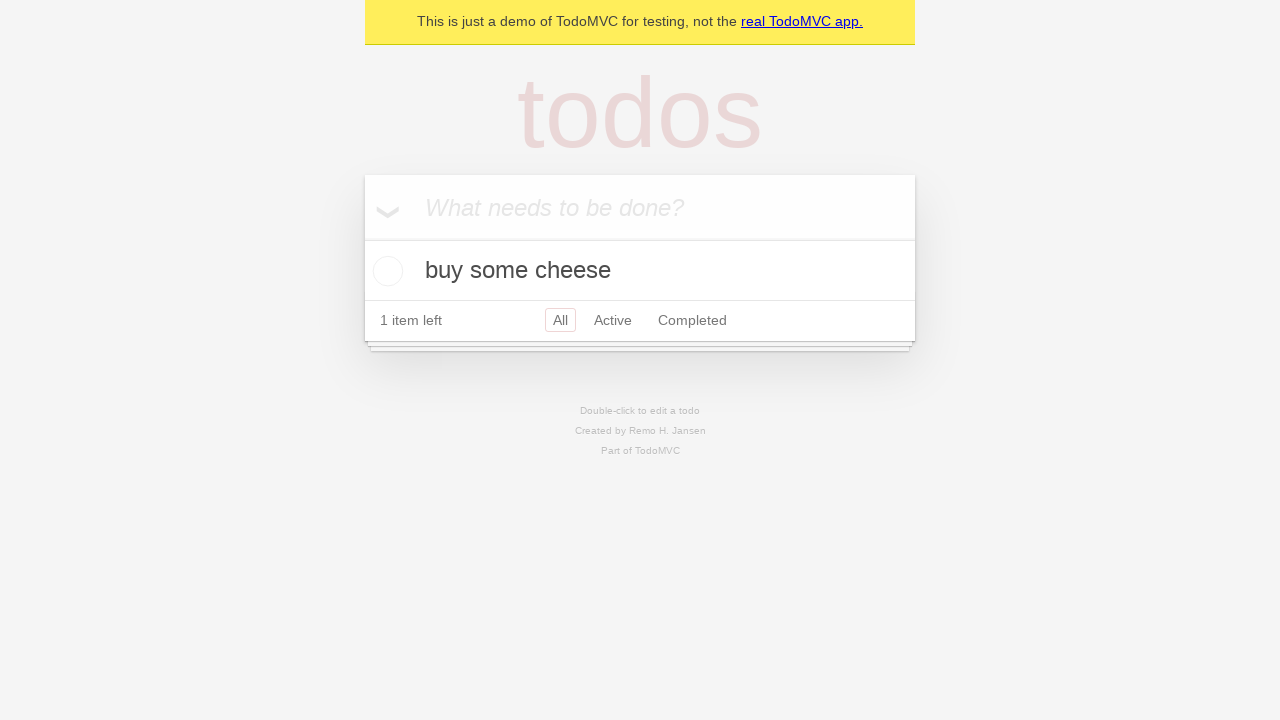

Filled todo input with 'feed the cat' on internal:attr=[placeholder="What needs to be done?"i]
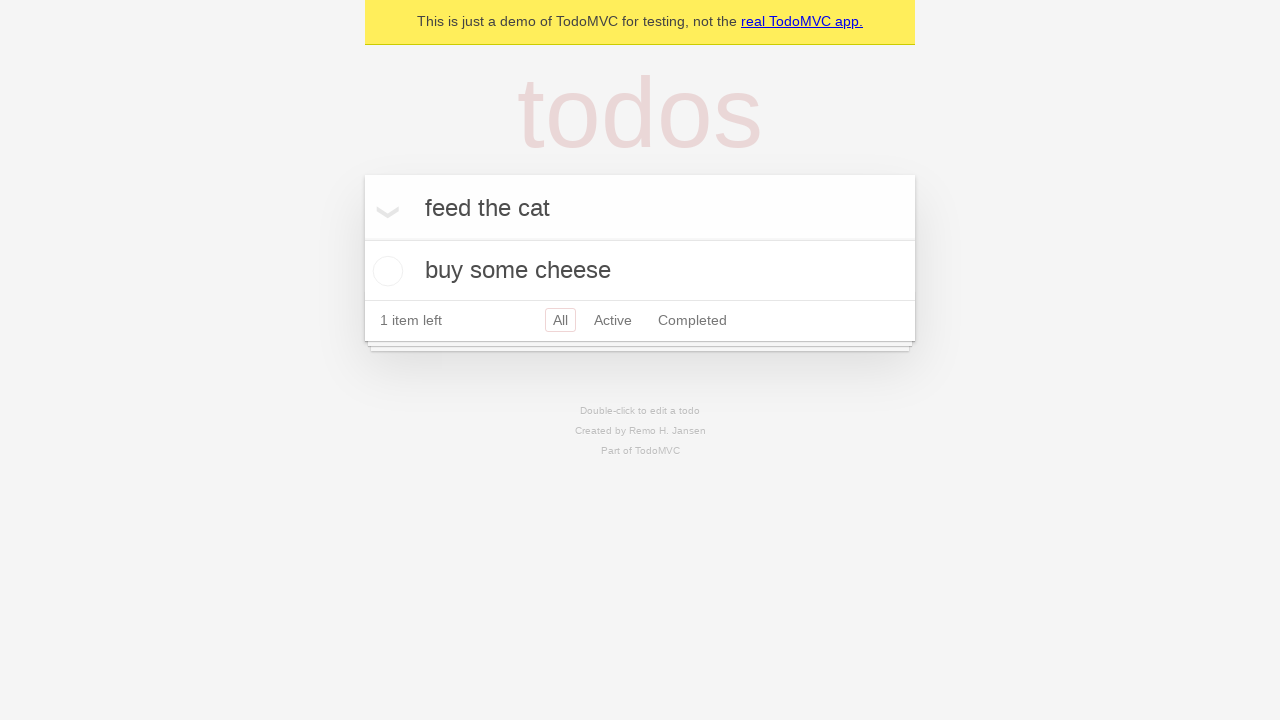

Pressed Enter to add second todo on internal:attr=[placeholder="What needs to be done?"i]
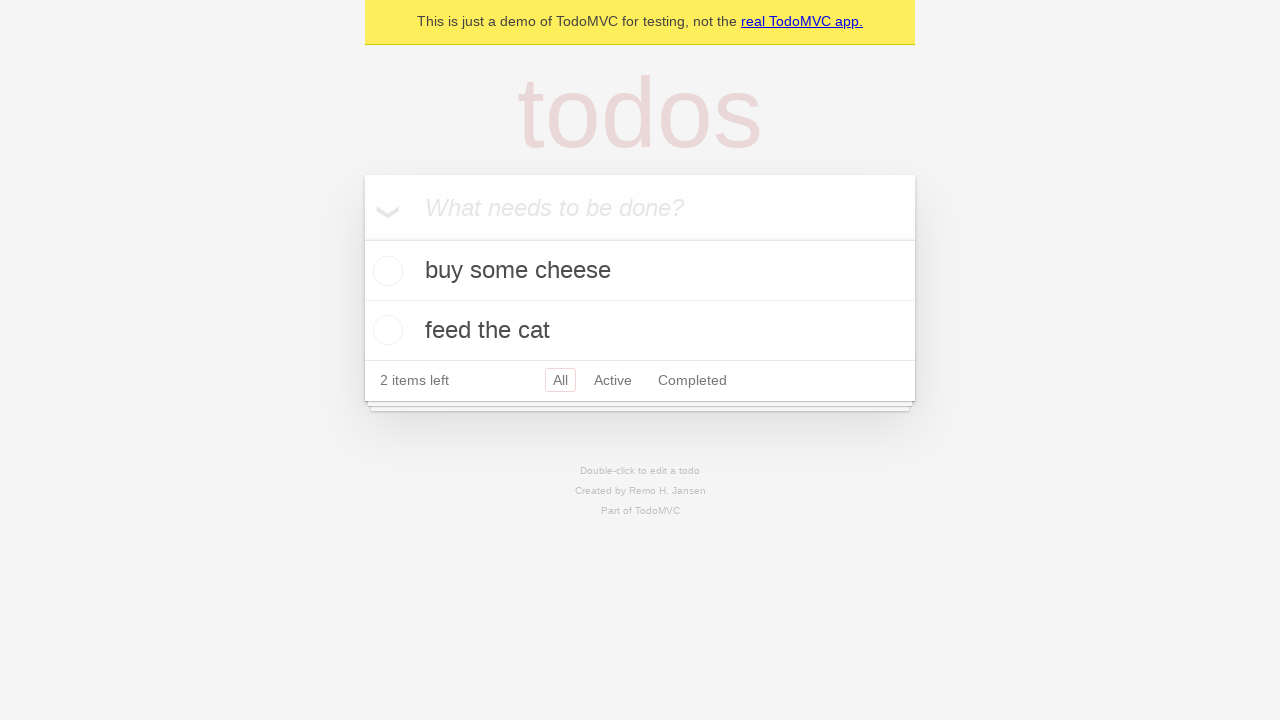

Filled todo input with 'book a doctors appointment' on internal:attr=[placeholder="What needs to be done?"i]
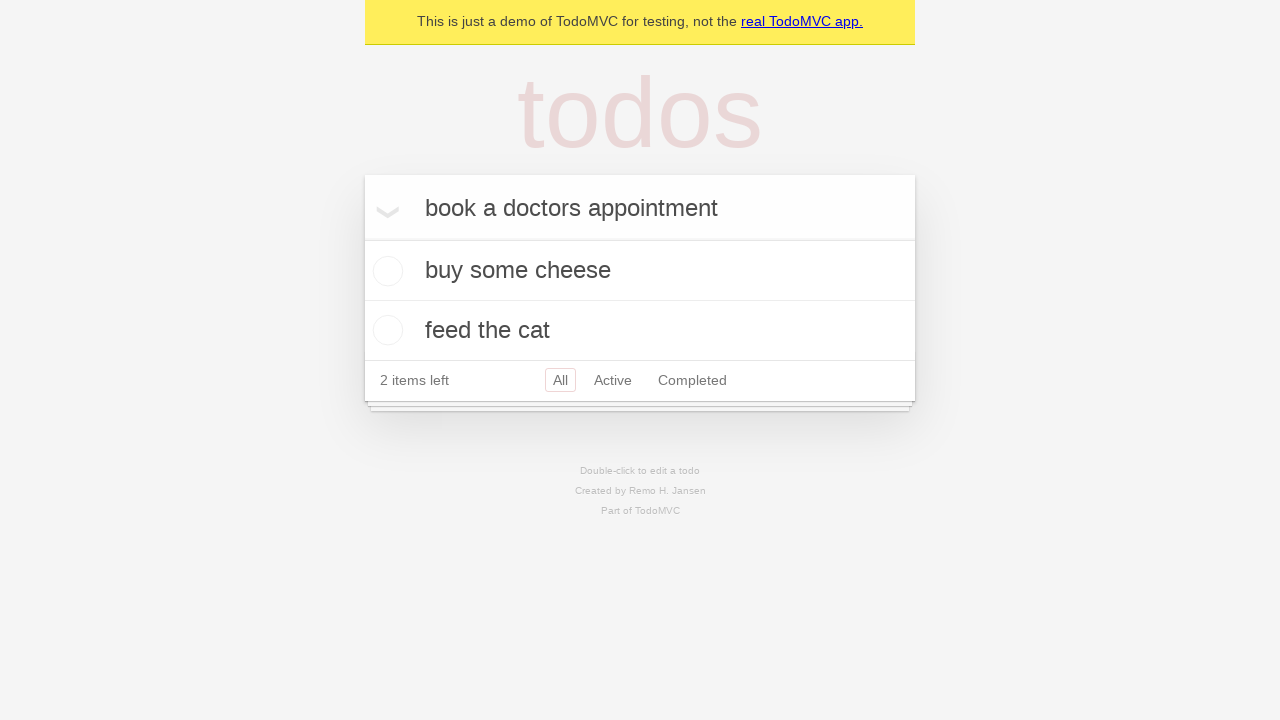

Pressed Enter to add third todo on internal:attr=[placeholder="What needs to be done?"i]
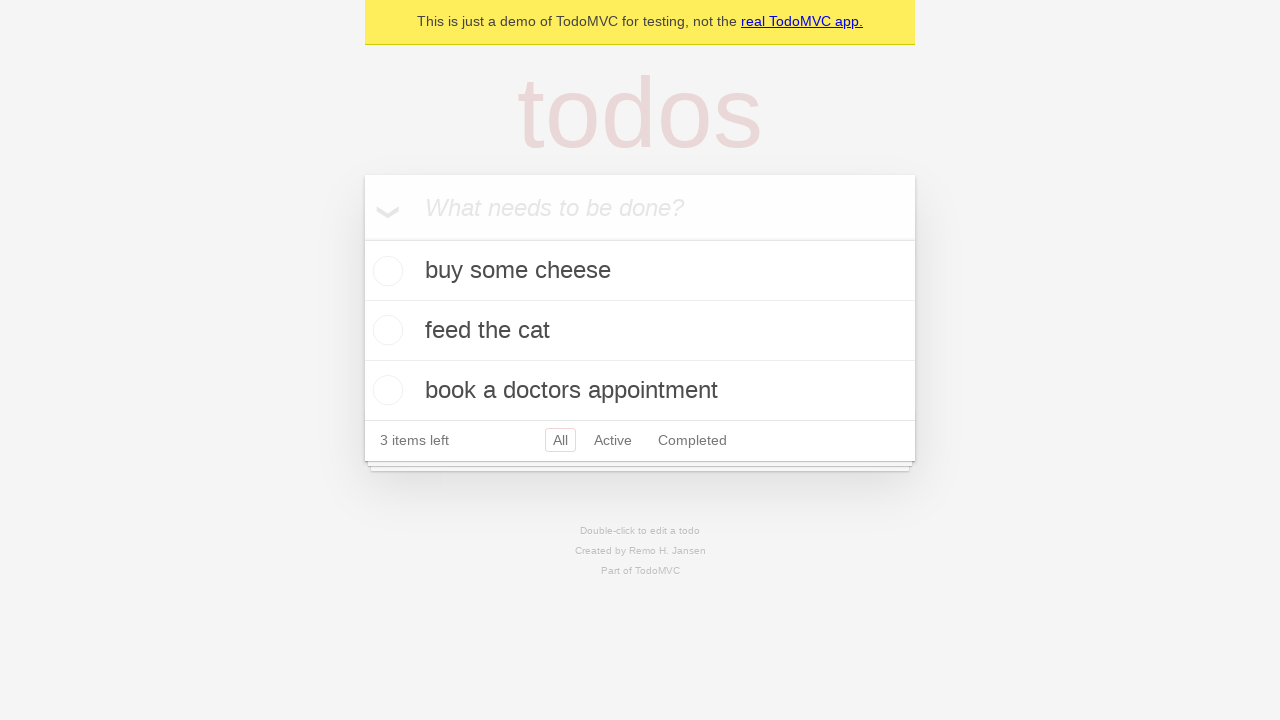

Waited for todo items to load
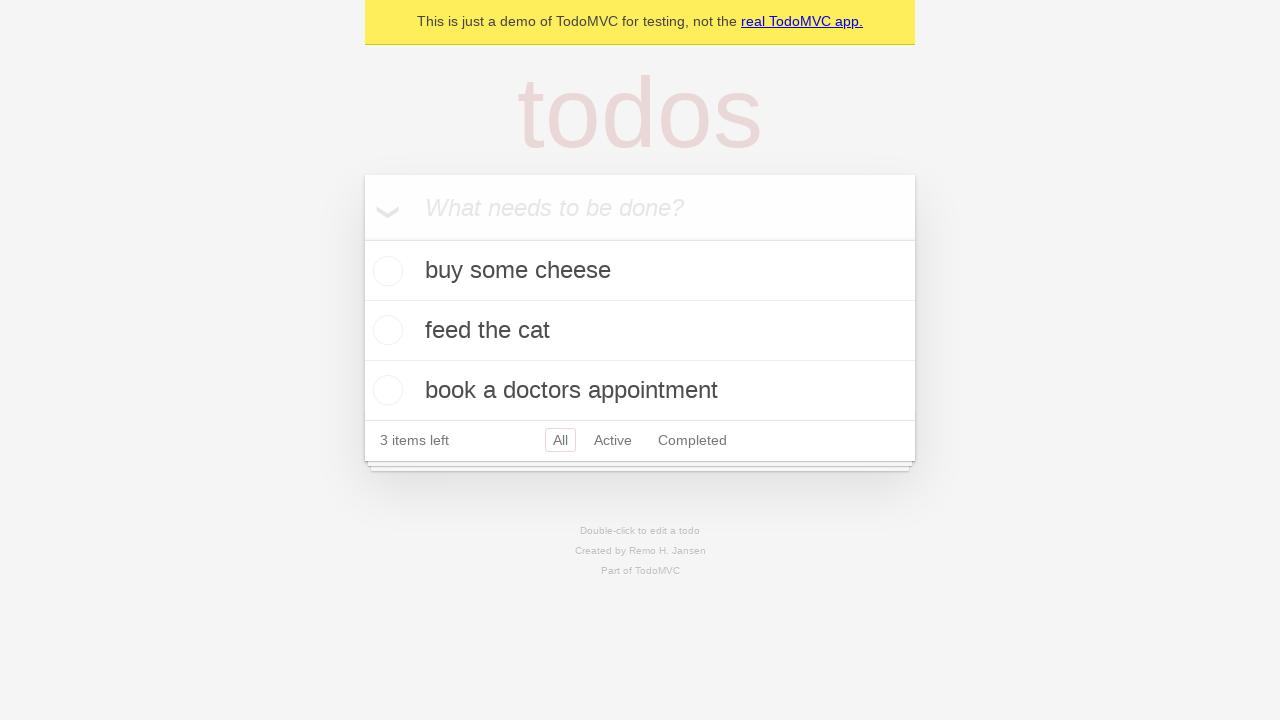

Checked 'Mark all as complete' checkbox to complete all todos at (362, 238) on internal:label="Mark all as complete"i
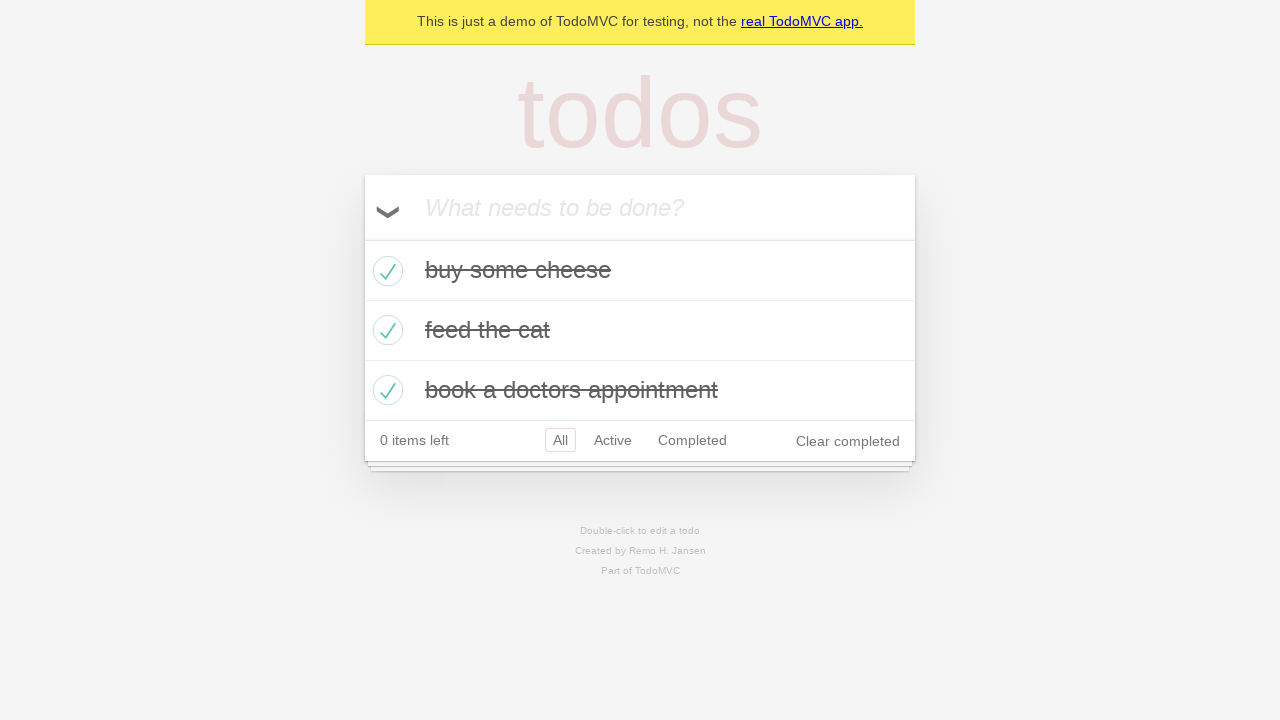

Unchecked first todo checkbox at (385, 271) on internal:testid=[data-testid="todo-item"s] >> nth=0 >> internal:role=checkbox
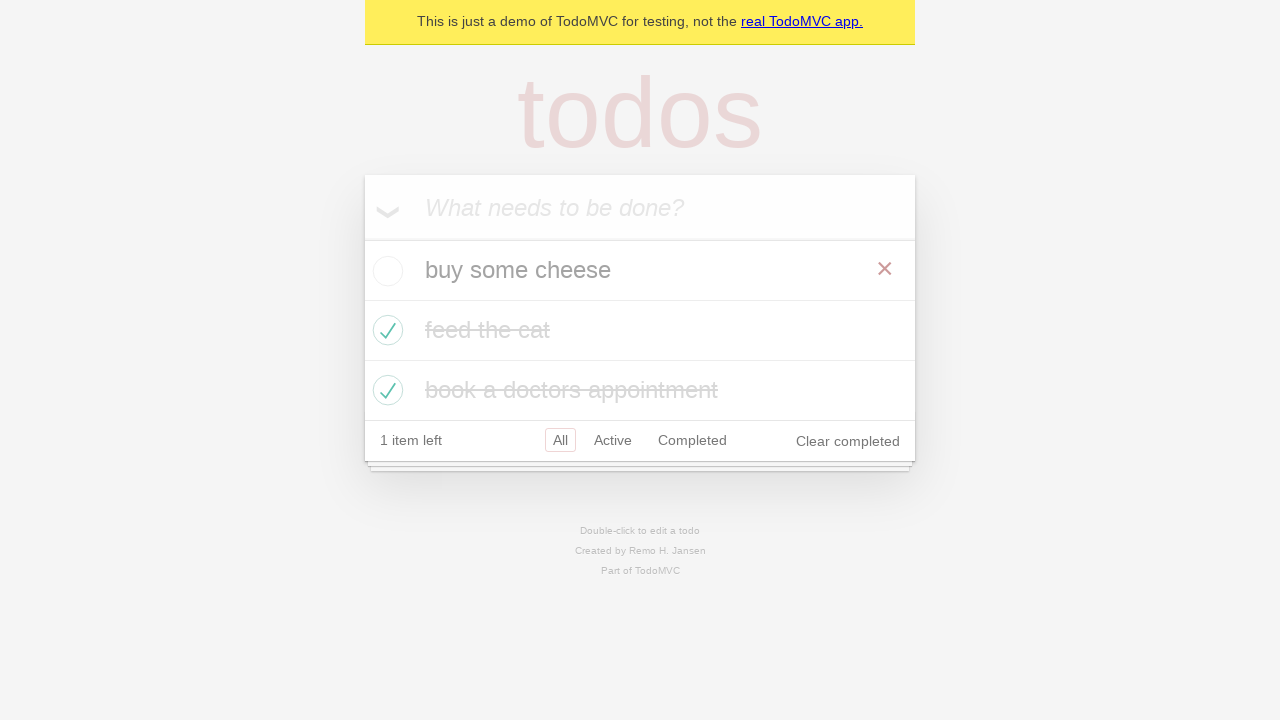

Checked first todo checkbox again at (385, 271) on internal:testid=[data-testid="todo-item"s] >> nth=0 >> internal:role=checkbox
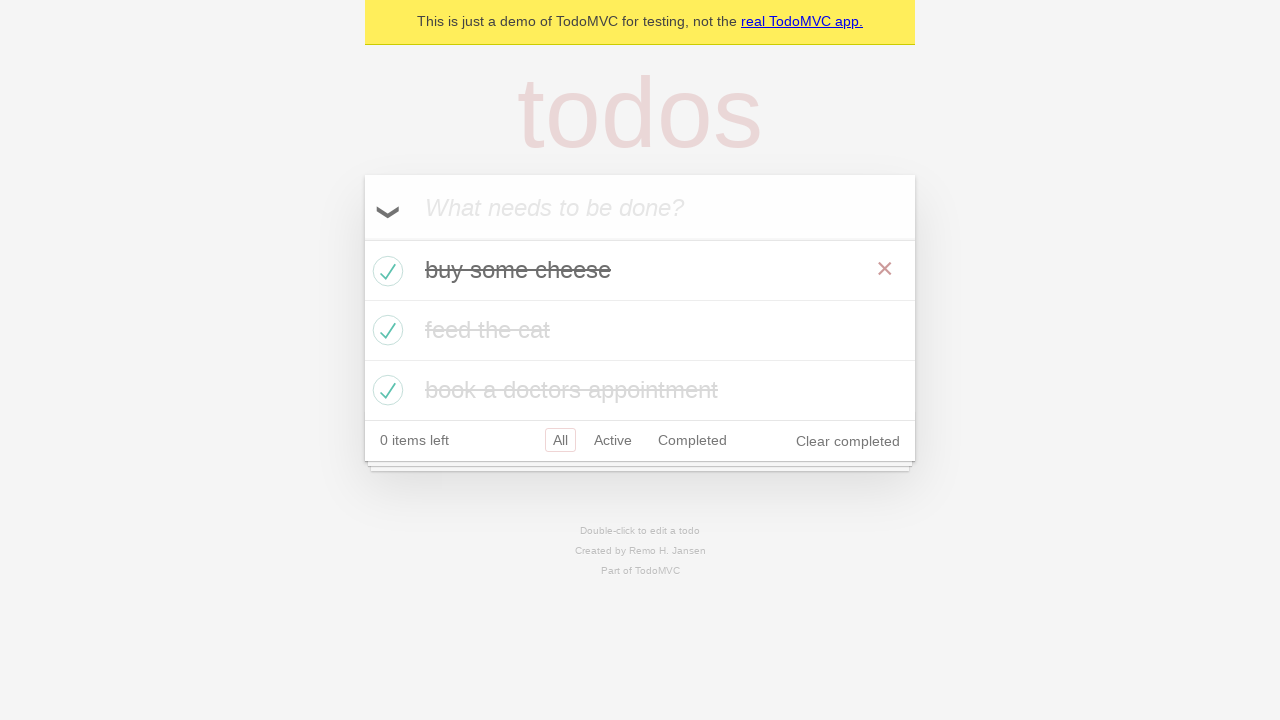

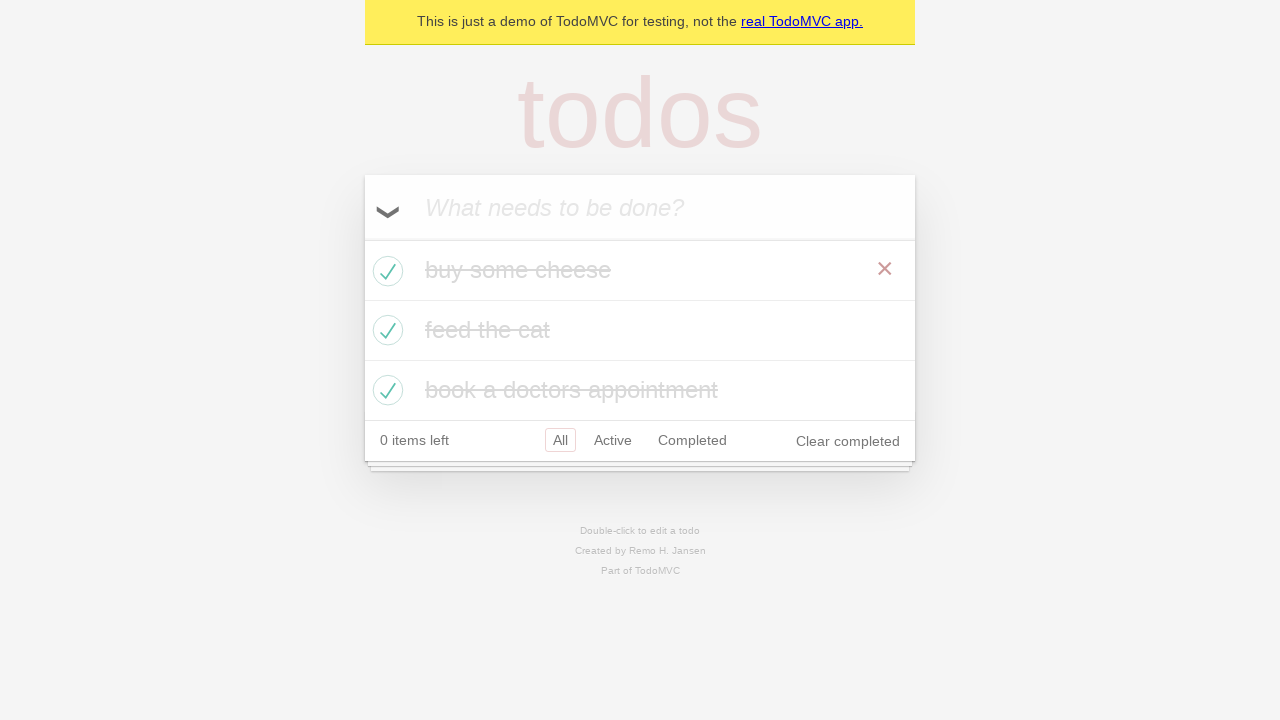